Tests JavaScript prompt alert functionality by clicking the prompt button, entering text into the alert, accepting it, and verifying the result text is displayed

Starting URL: https://practice.cydeo.com/javascript_alerts

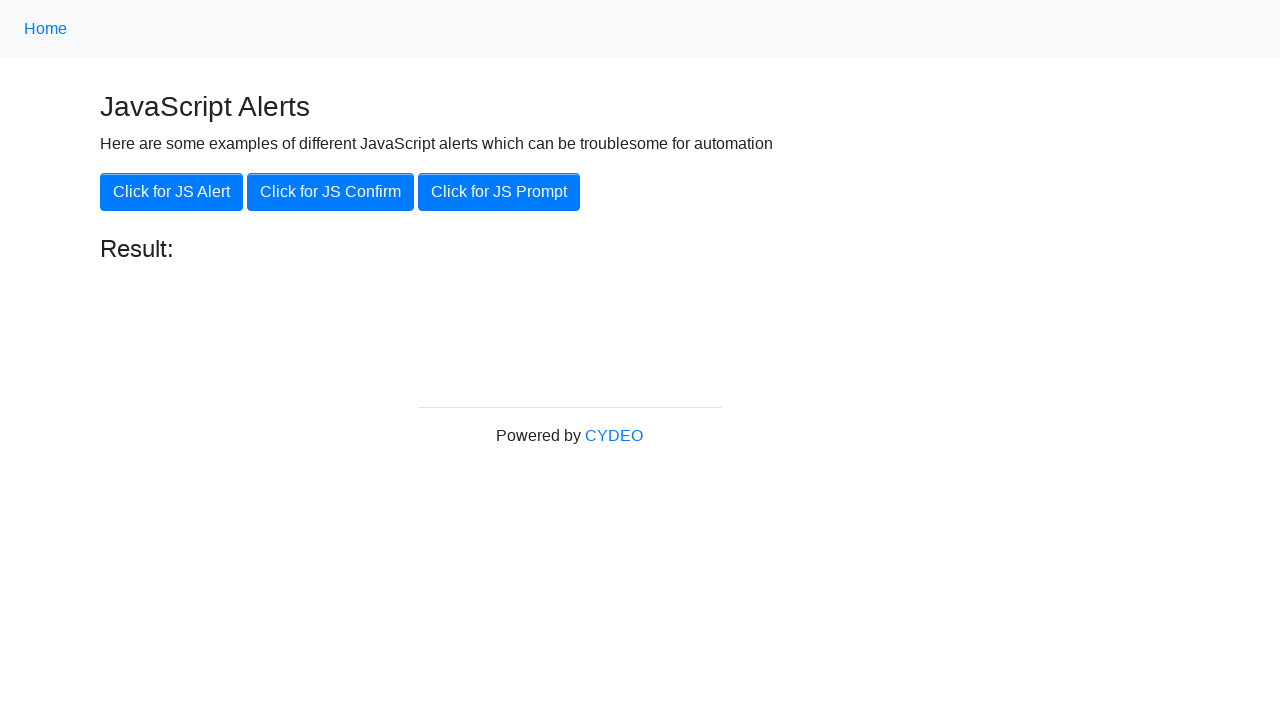

Clicked the JS Prompt button at (499, 192) on xpath=//button[@onclick='jsPrompt()']
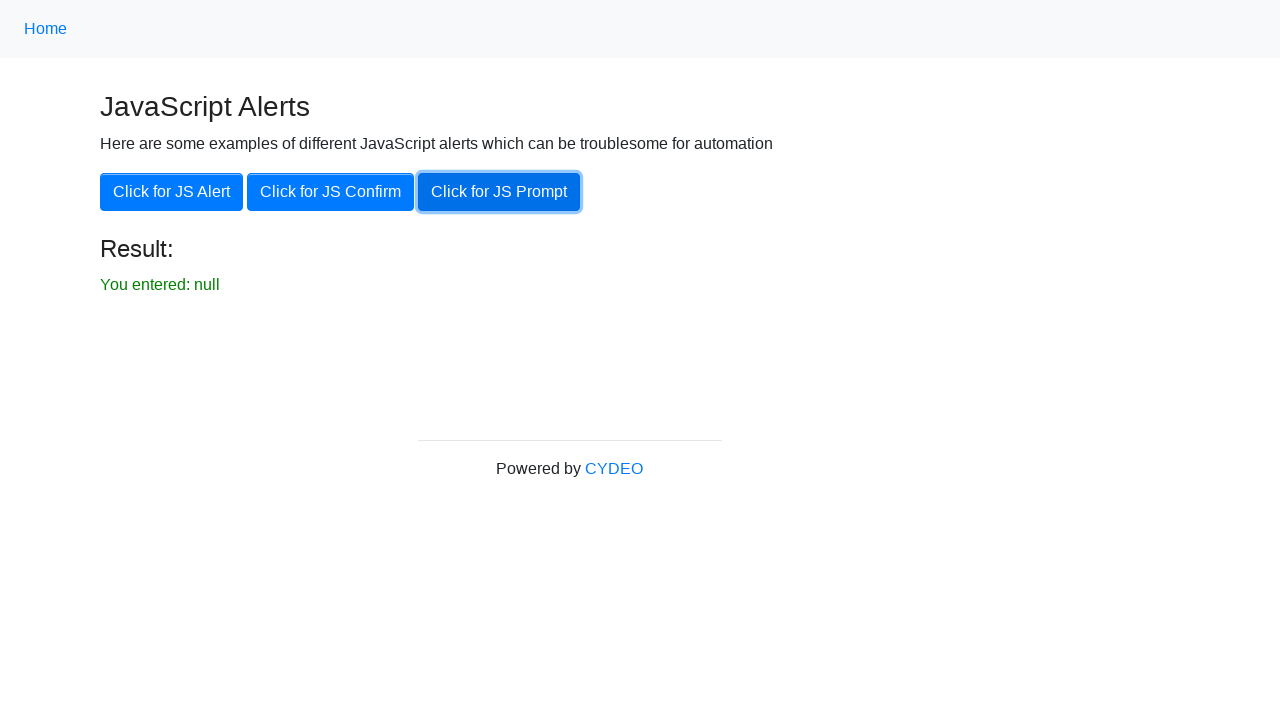

Set up dialog handler to accept prompt with 'hello'
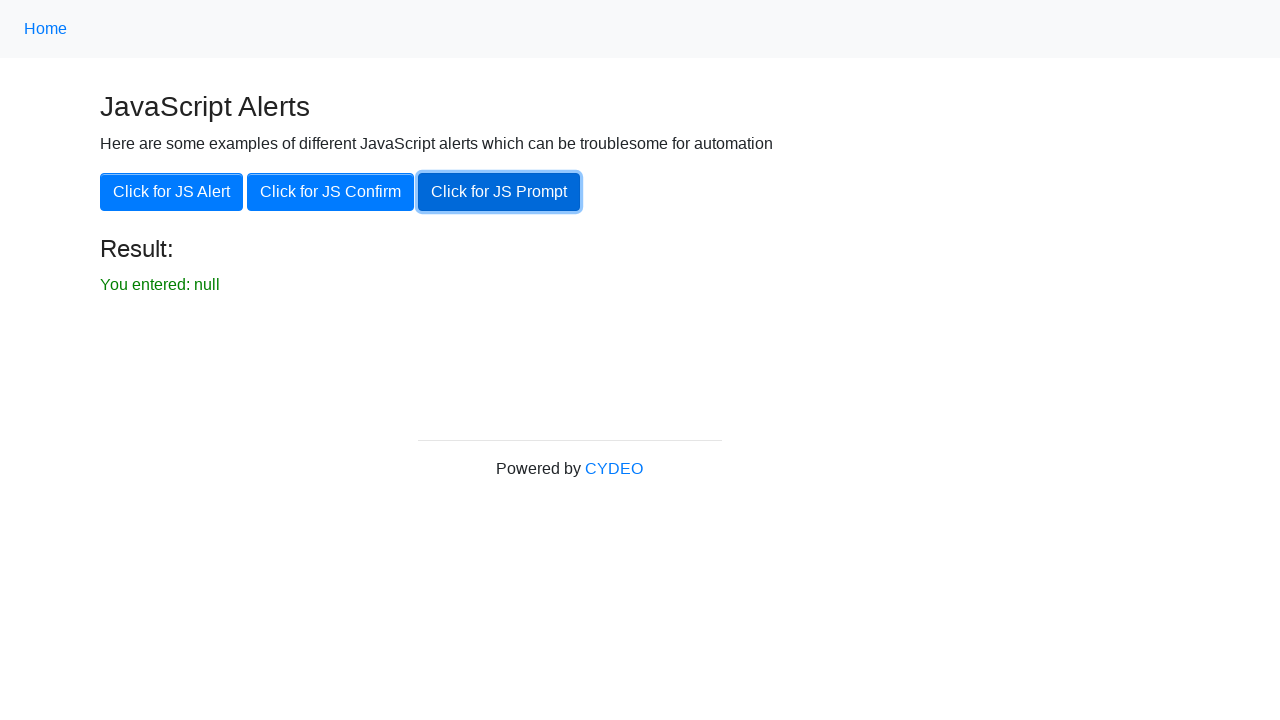

Clicked the JS Prompt button to trigger the alert at (499, 192) on xpath=//button[@onclick='jsPrompt()']
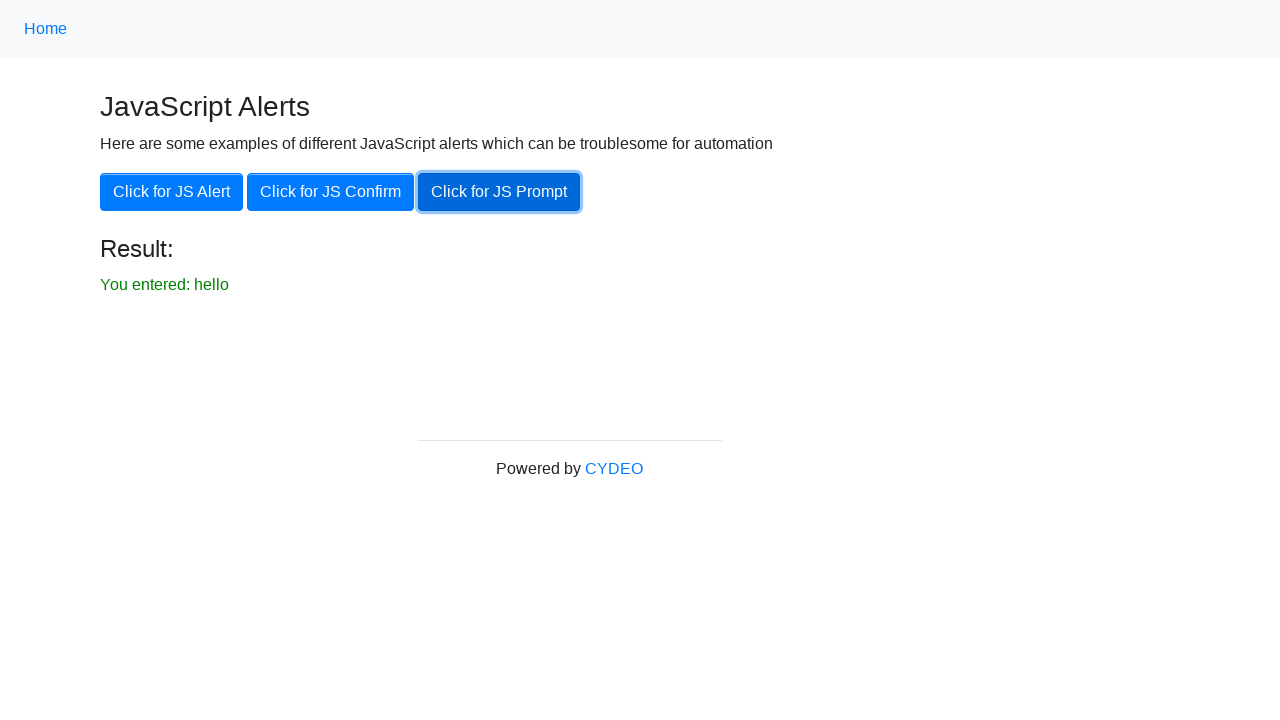

Result element loaded on the page
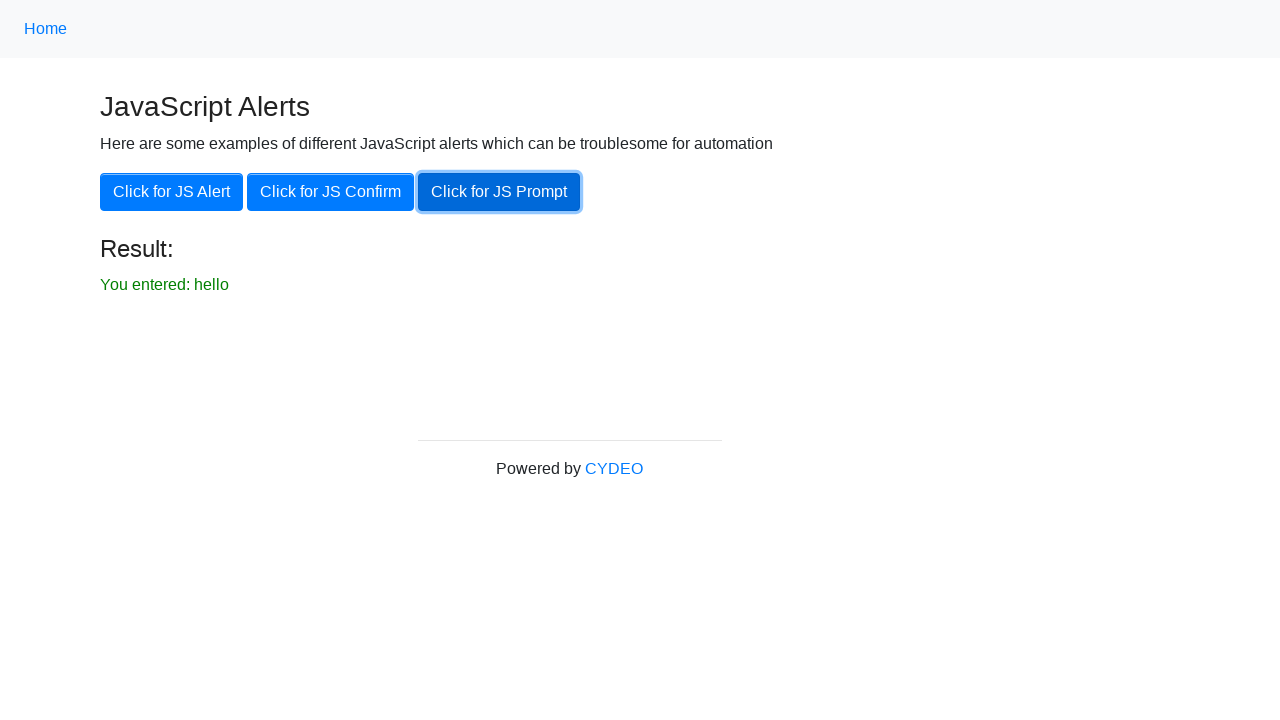

Located the result element
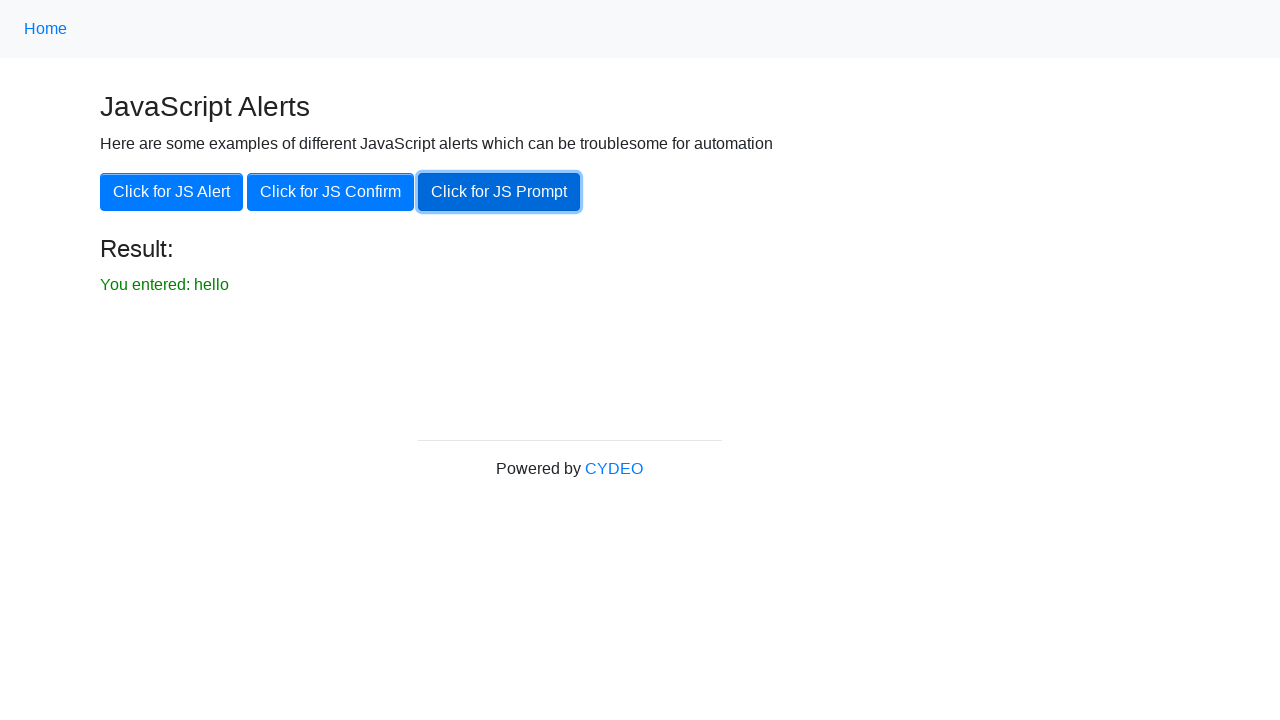

Verified result text displays 'You entered: hello'
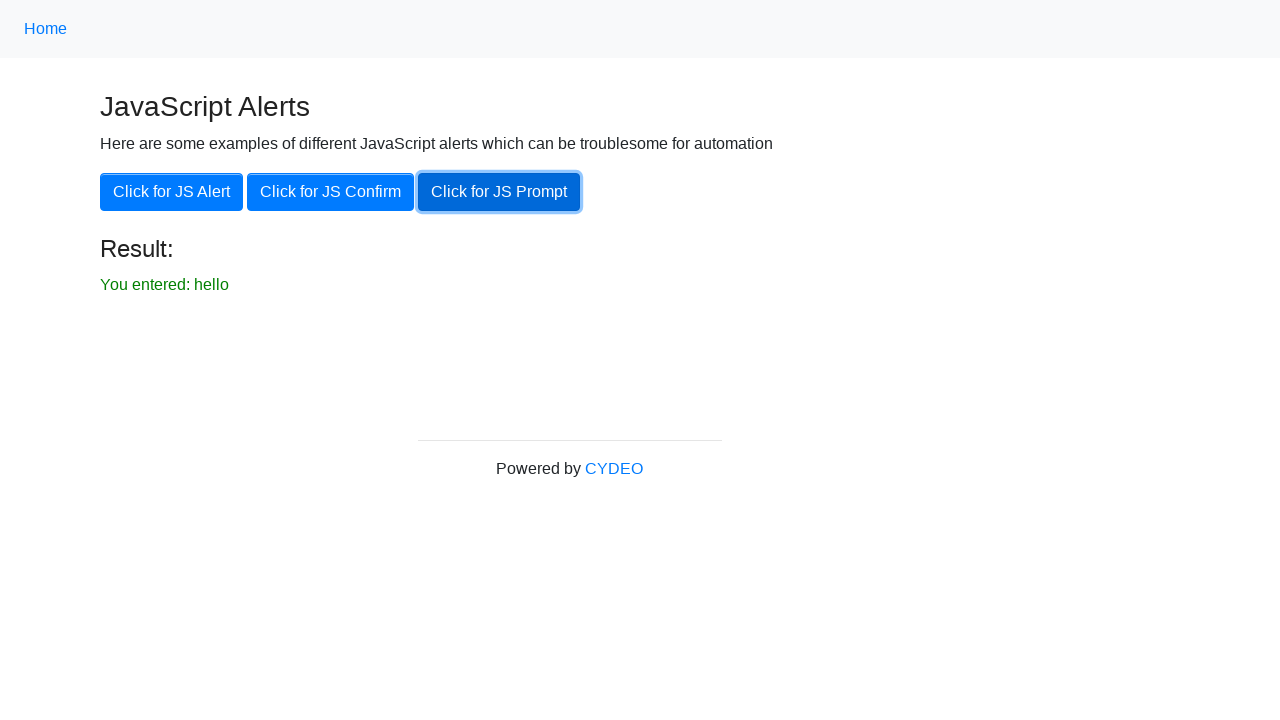

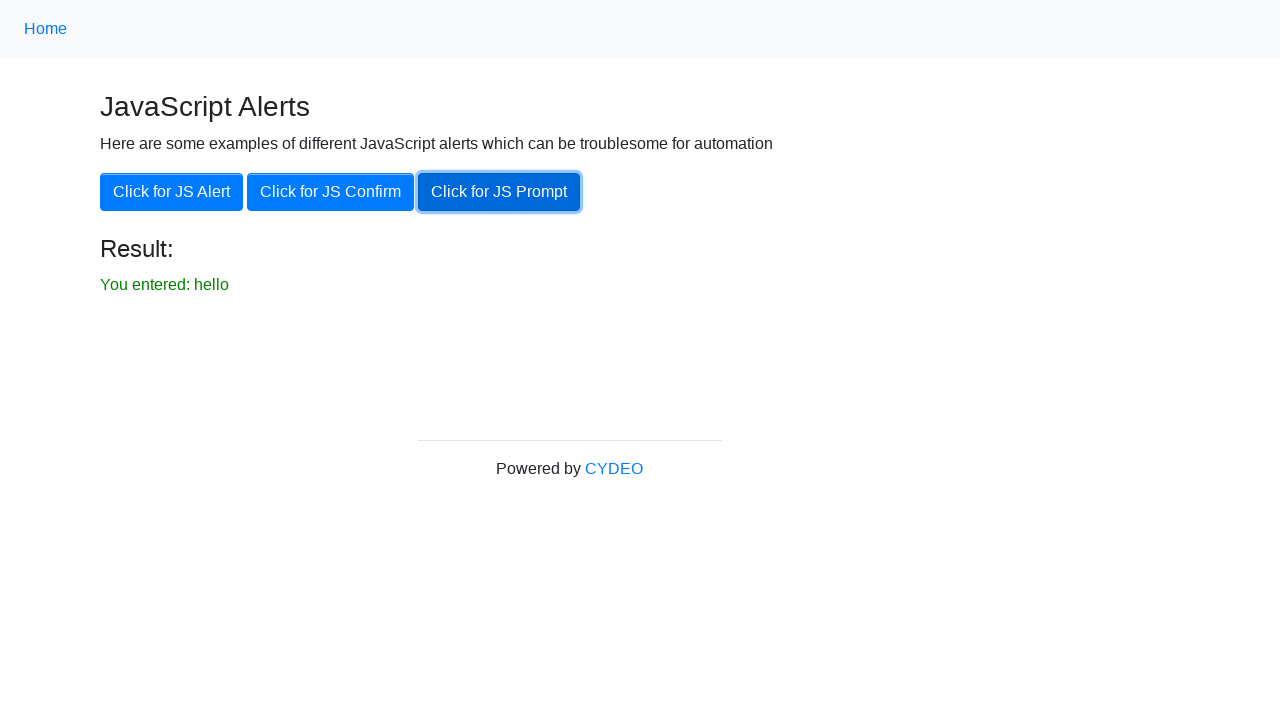